Tests the ssstik.io TikTok video link generator by entering a TikTok URL into the input field and submitting the form.

Starting URL: https://ssstik.io/en

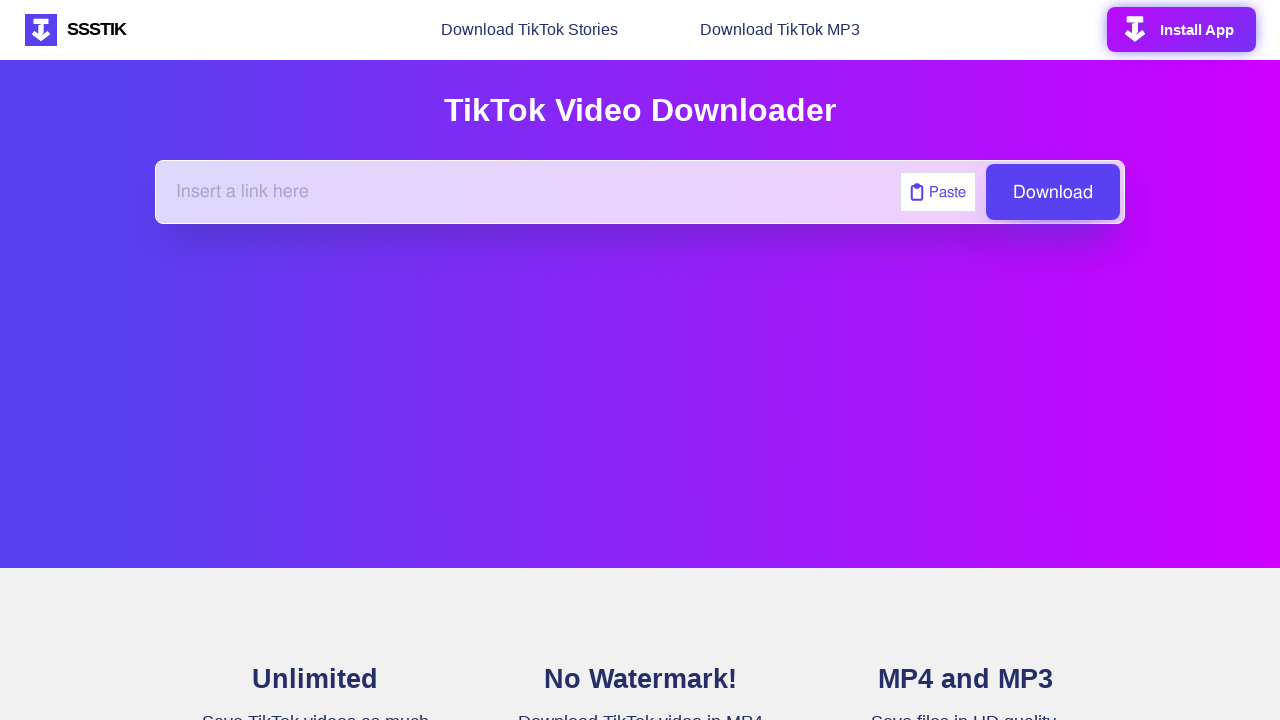

Filled TikTok URL input field with sample video URL on input#main_page_text
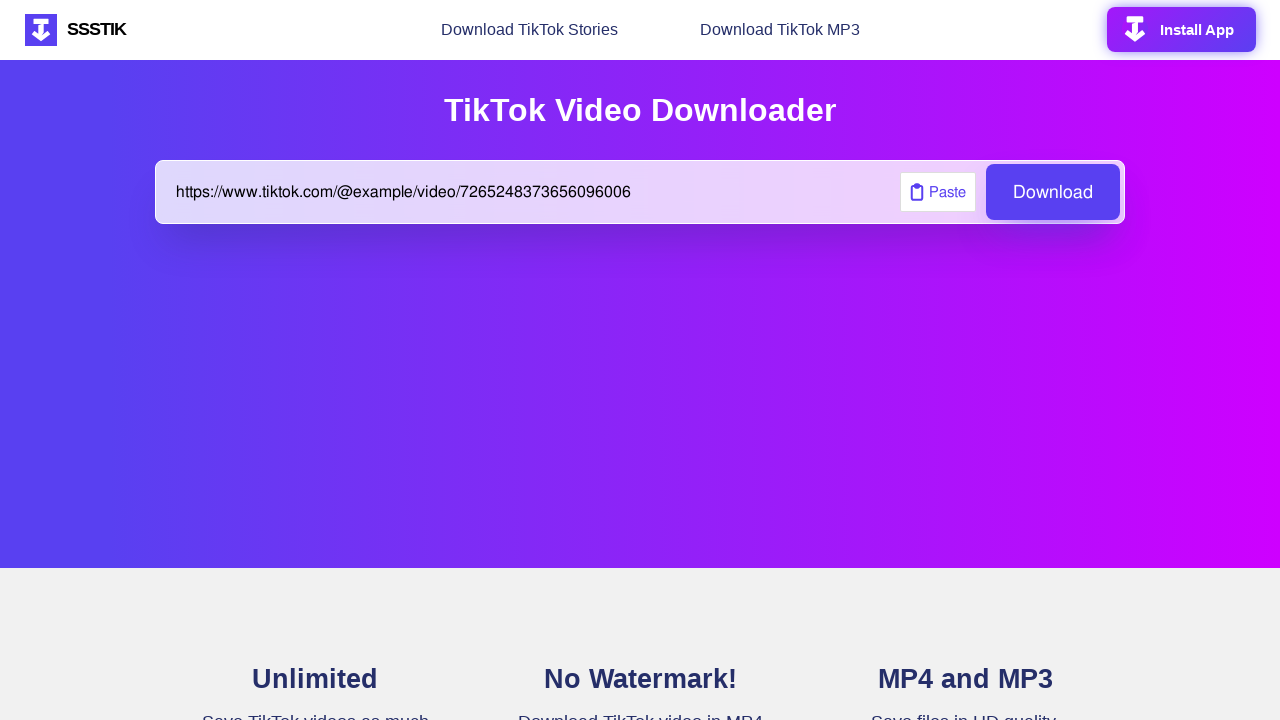

Clicked submit button to process TikTok URL at (1053, 192) on button#submit
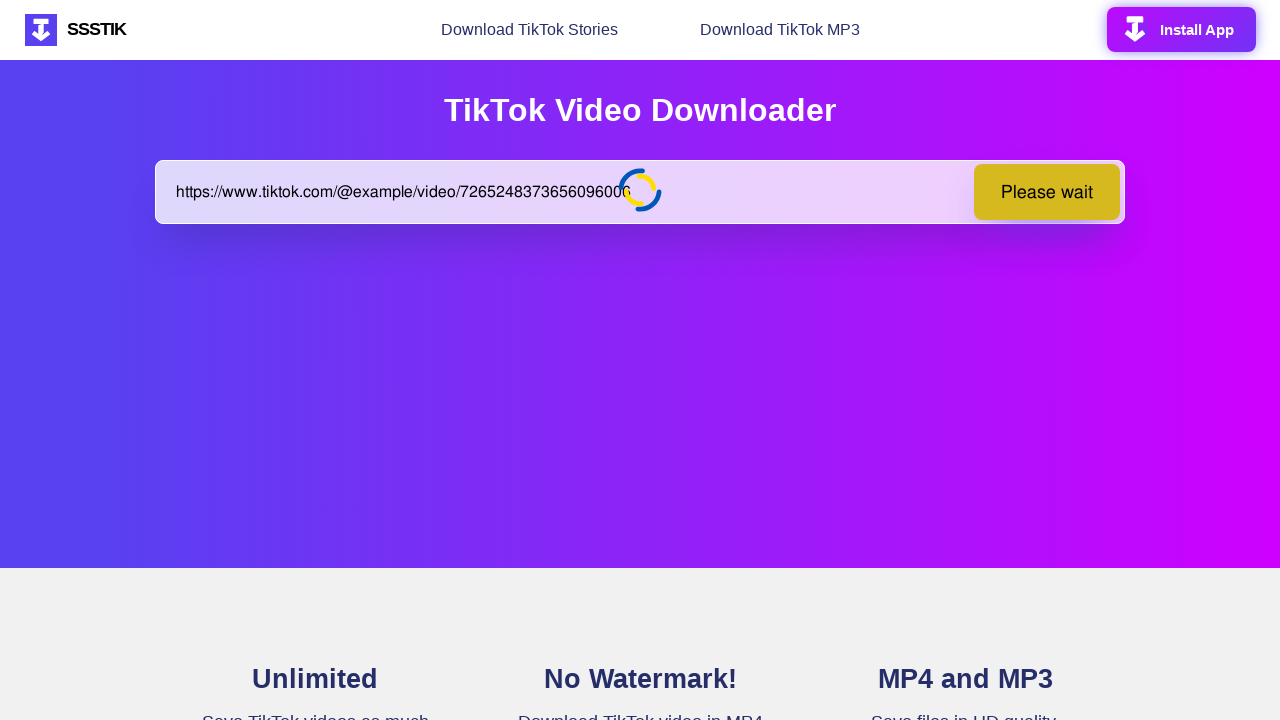

Download options loaded after URL processing
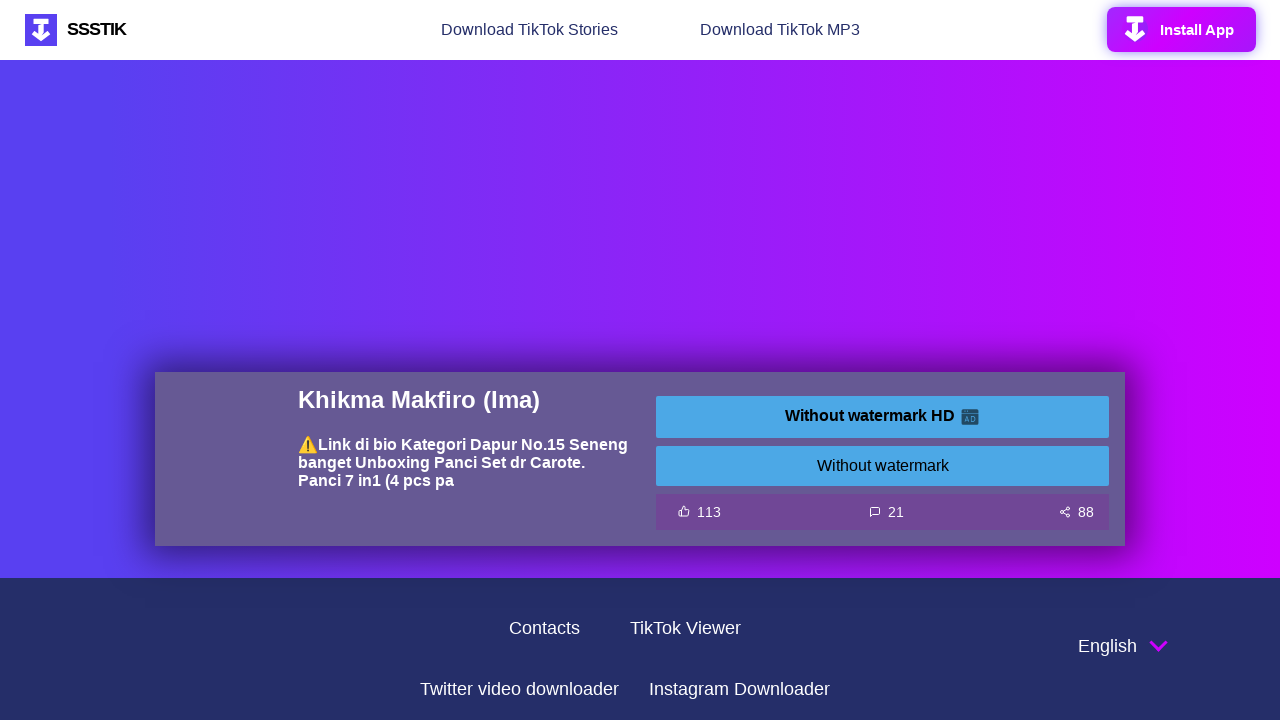

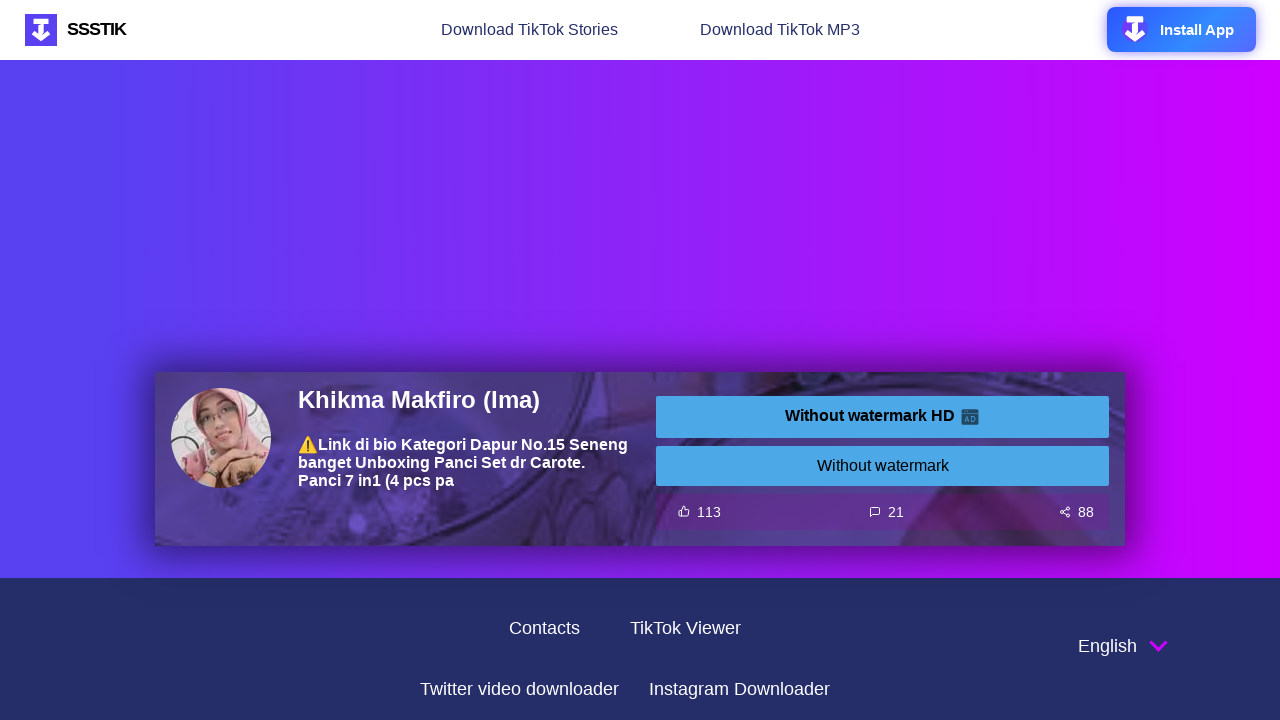